Automates a complete flight booking process by selecting departure and destination cities, finding the cheapest flight option, and completing the purchase with passenger details

Starting URL: https://blazedemo.com/

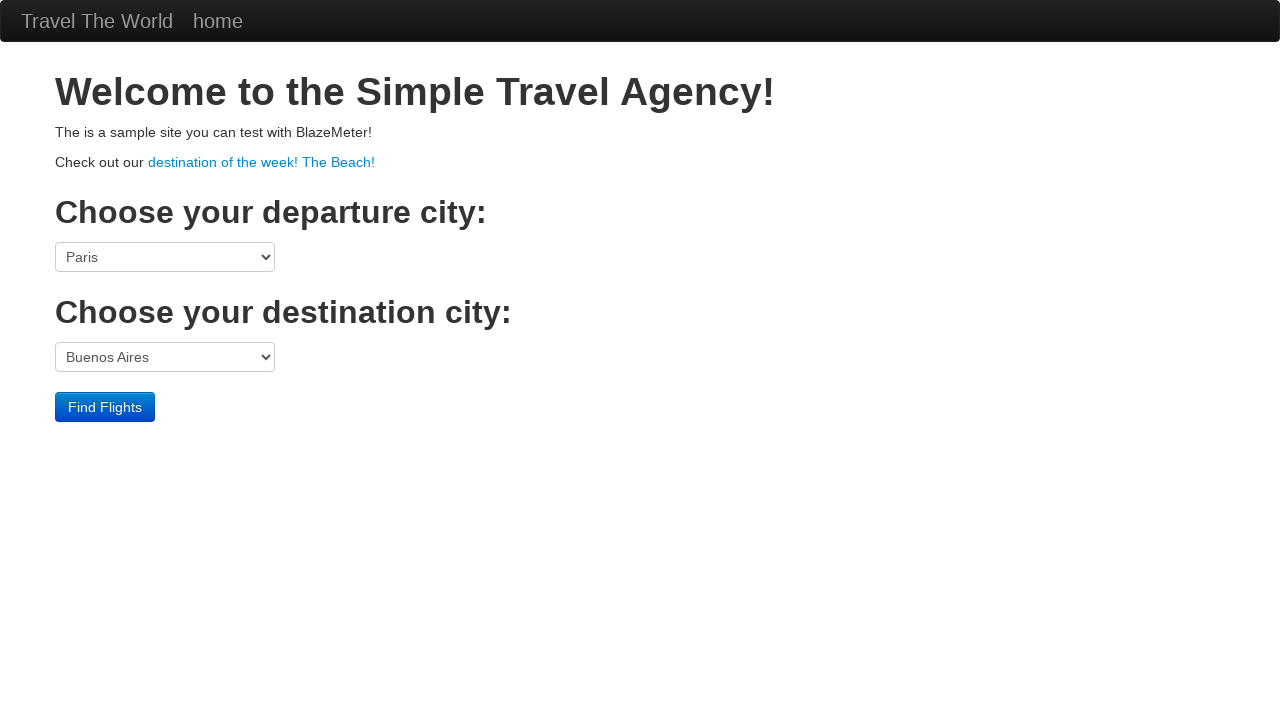

Selected Philadelphia as departure city on select[name='fromPort']
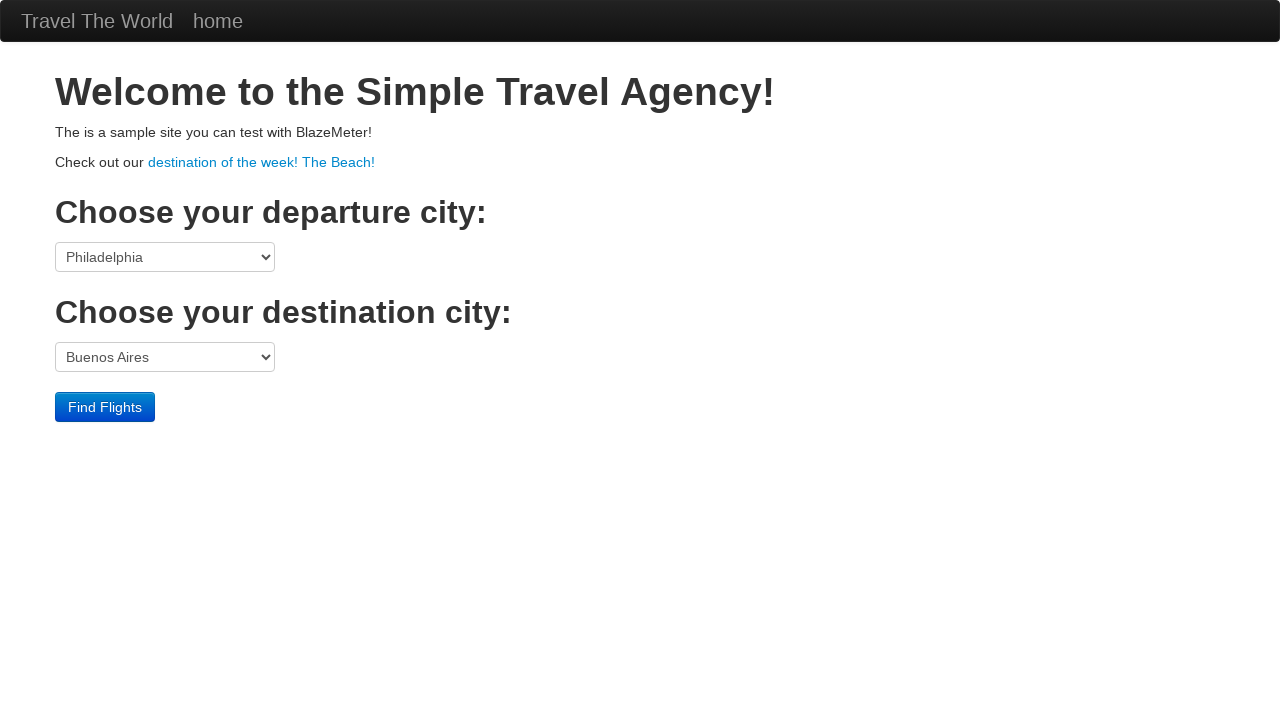

Selected London as destination city on select[name='toPort']
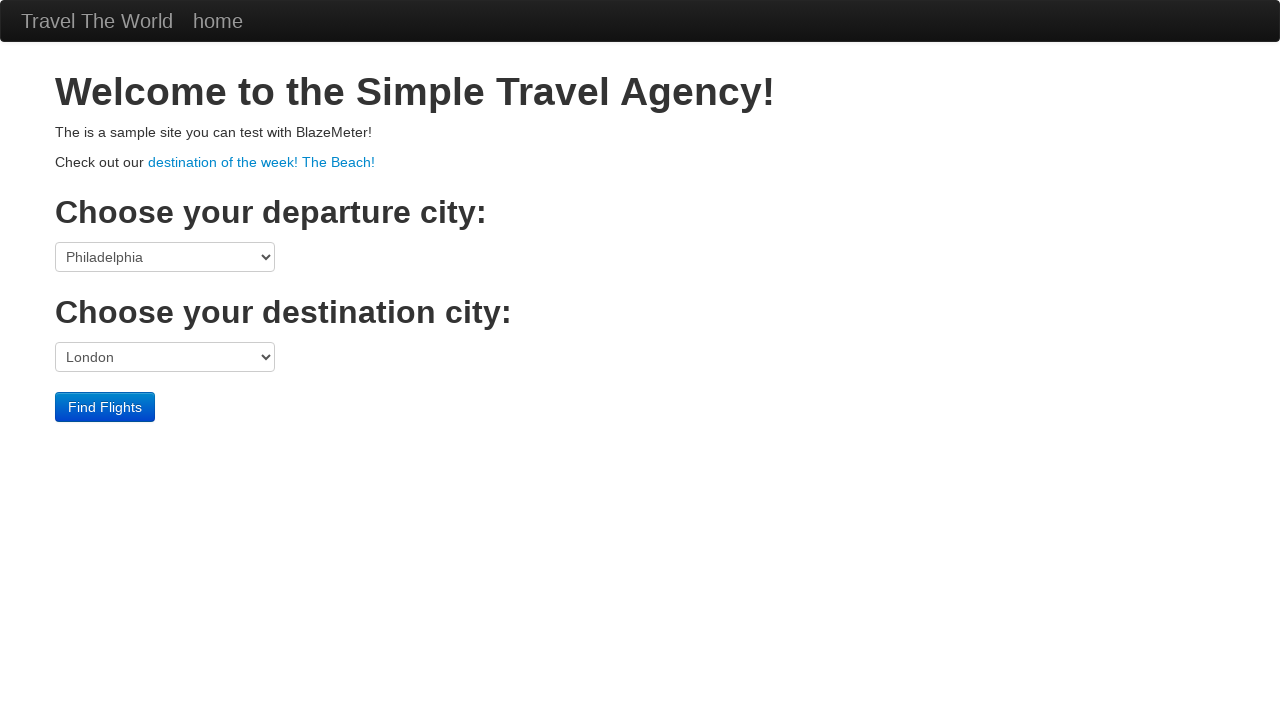

Clicked Find Flights button at (105, 407) on [value='Find Flights']
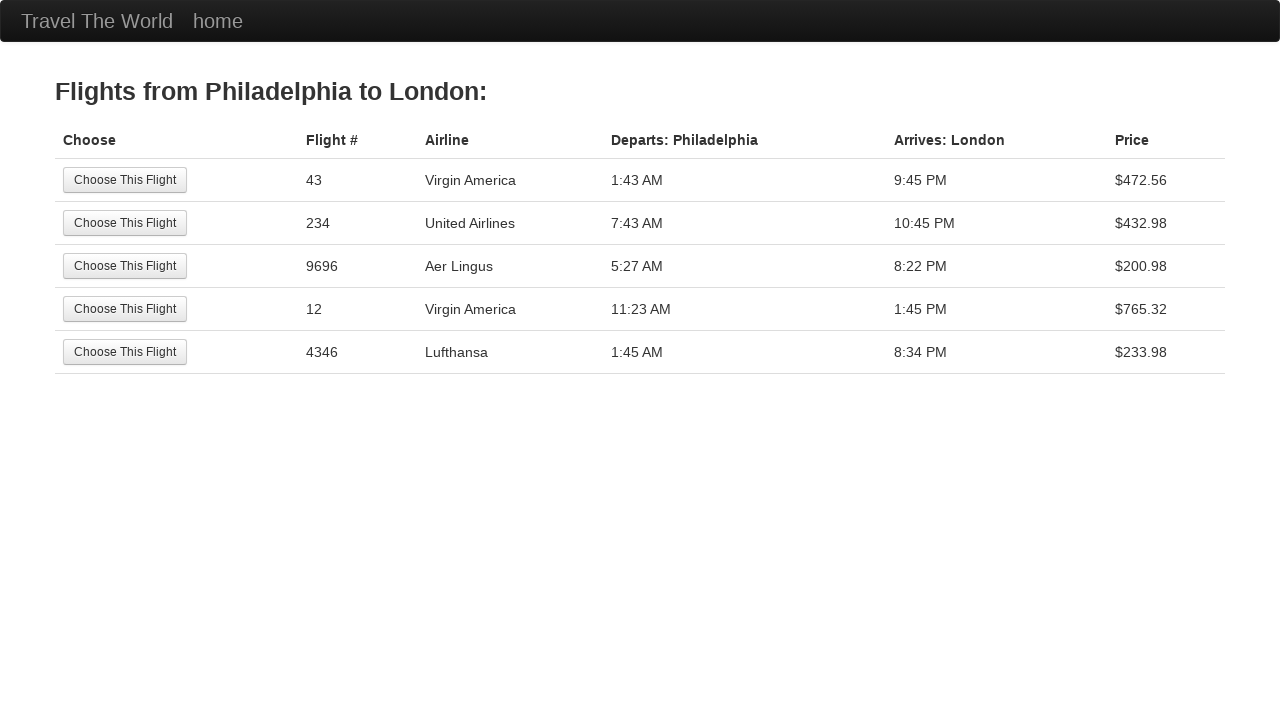

Flight results table loaded
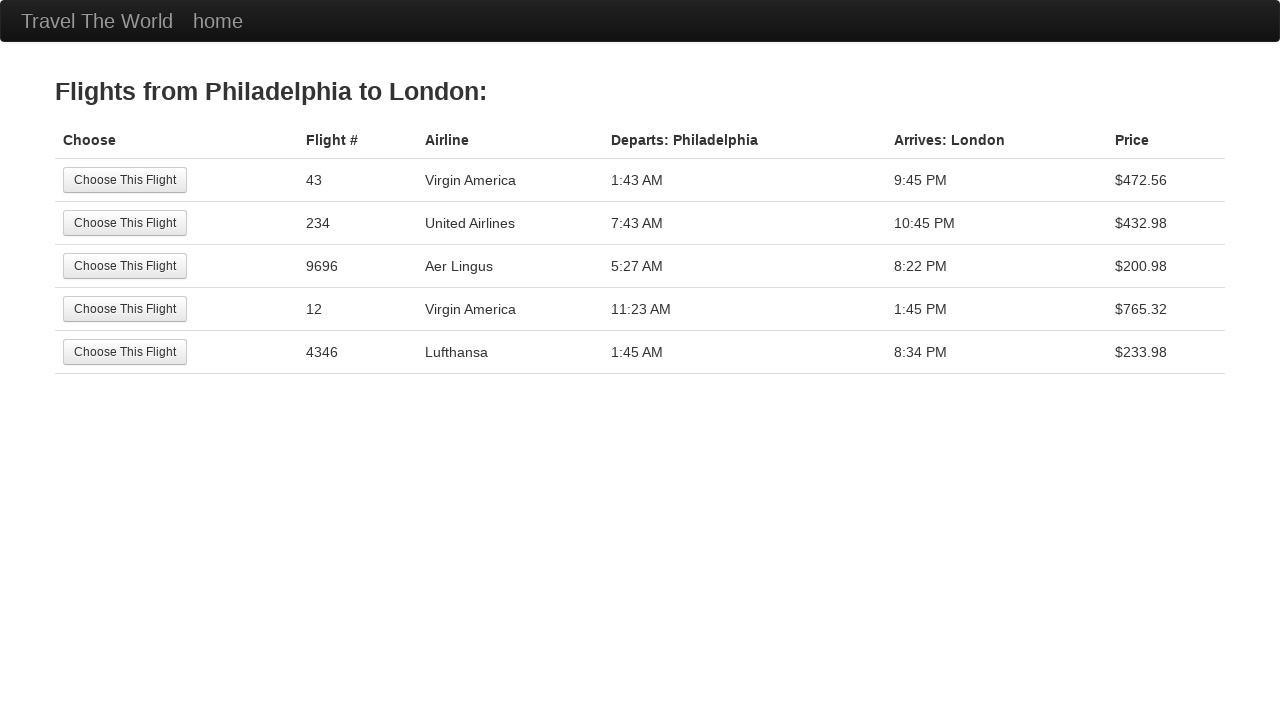

Retrieved all price elements from flight table
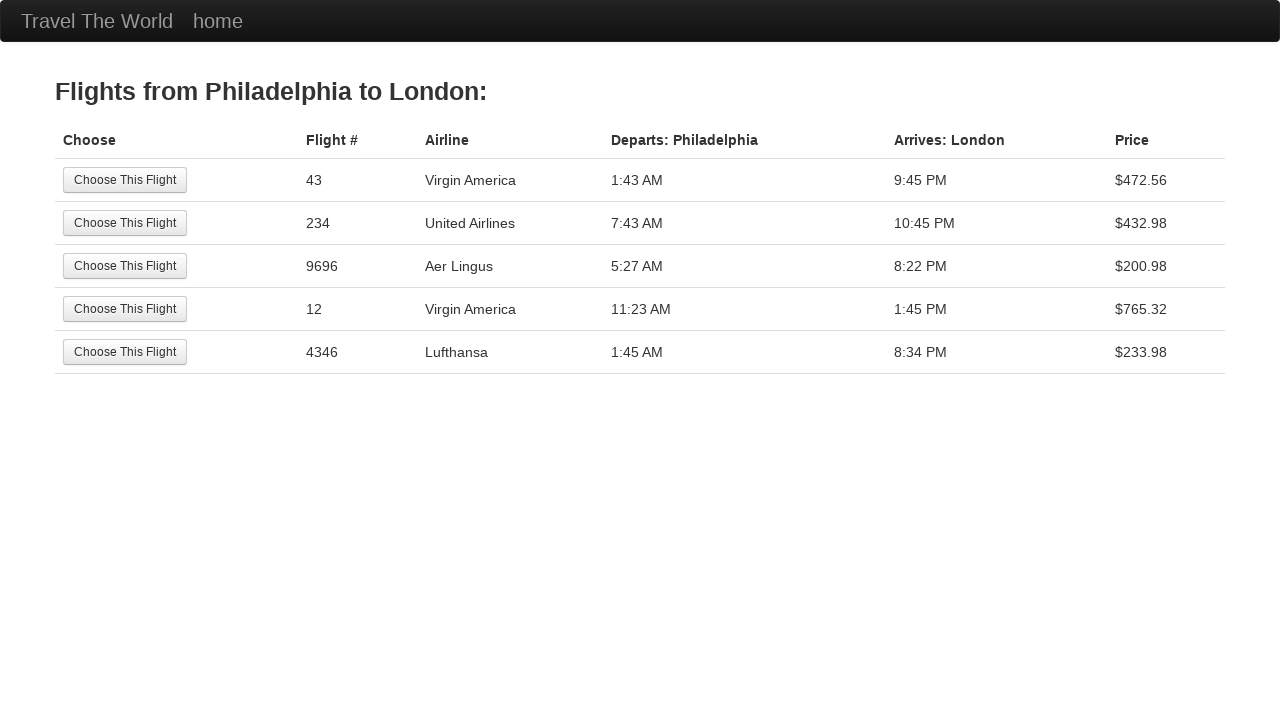

Extracted price values from all flight options
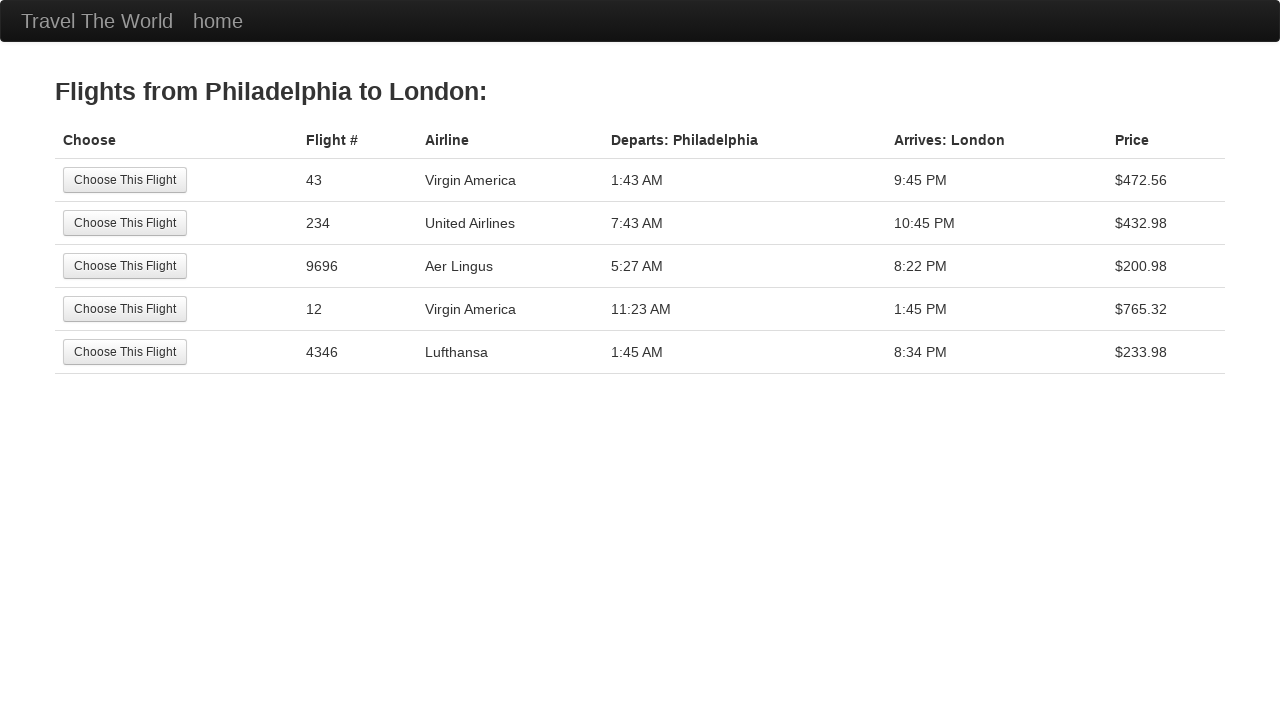

Identified cheapest flight option with price $200.98
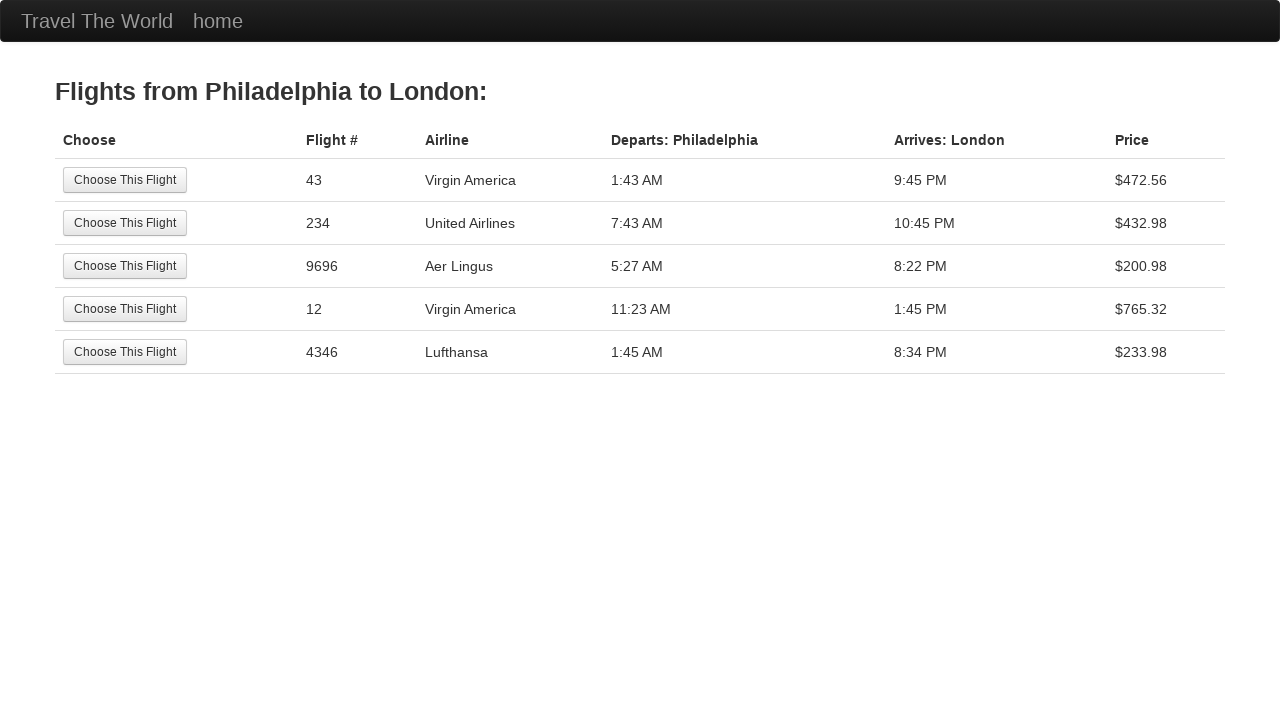

Selected cheapest flight option at row 4 at (125, 309) on //table[@class='table']//tr[4]//input
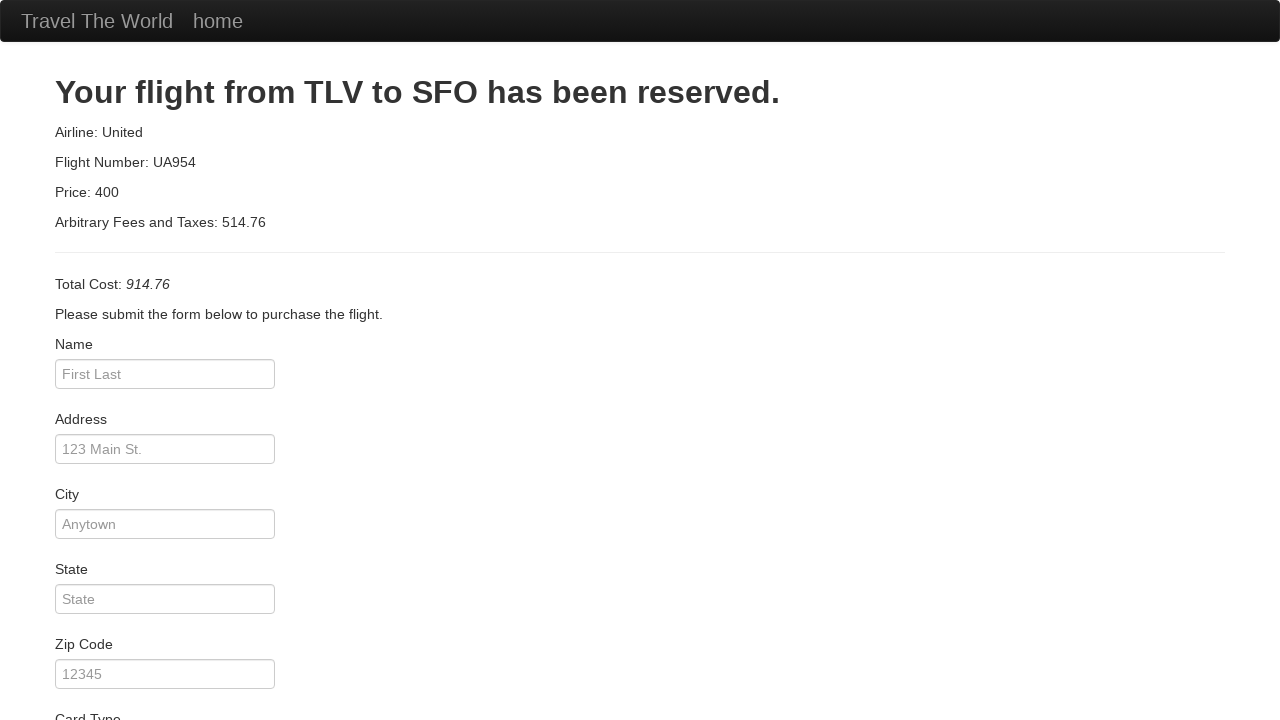

Entered passenger name 'John Smith' on input#inputName
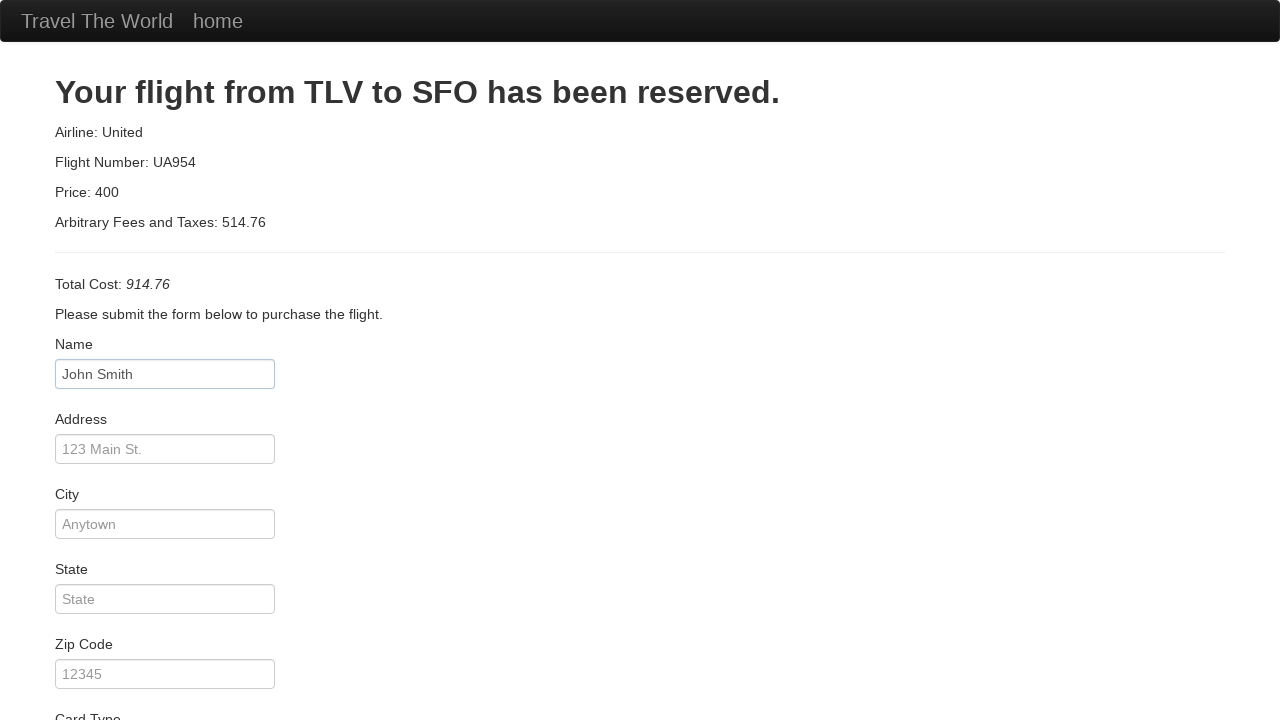

Entered passenger address '123 Main Street' on input#address
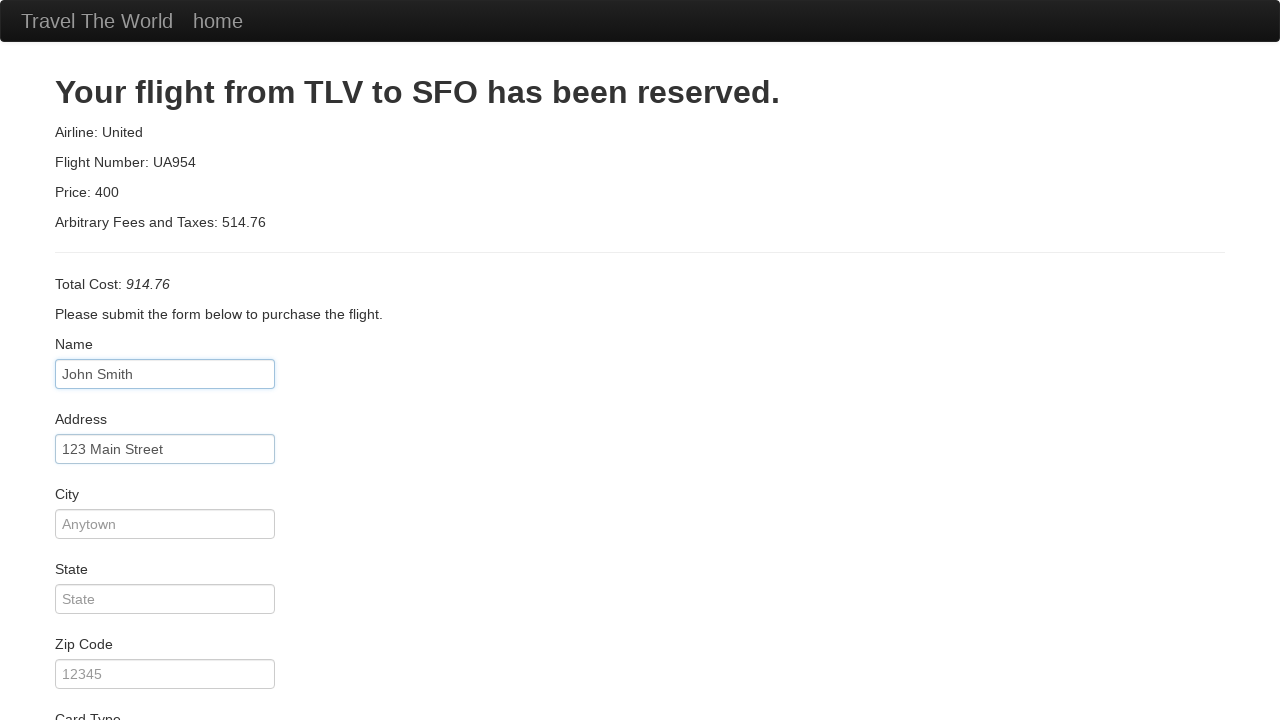

Selected American Express as card type on select#cardType
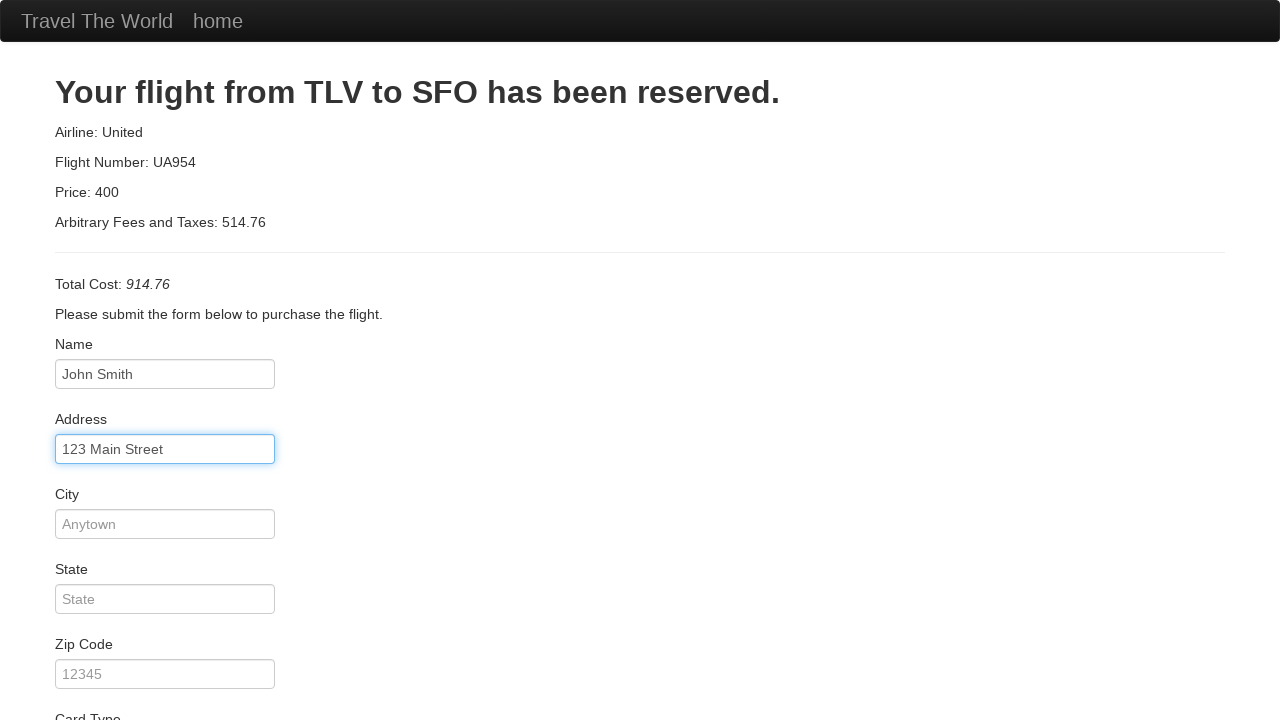

Checked 'Remember Me' checkbox at (62, 656) on input[name='rememberMe']
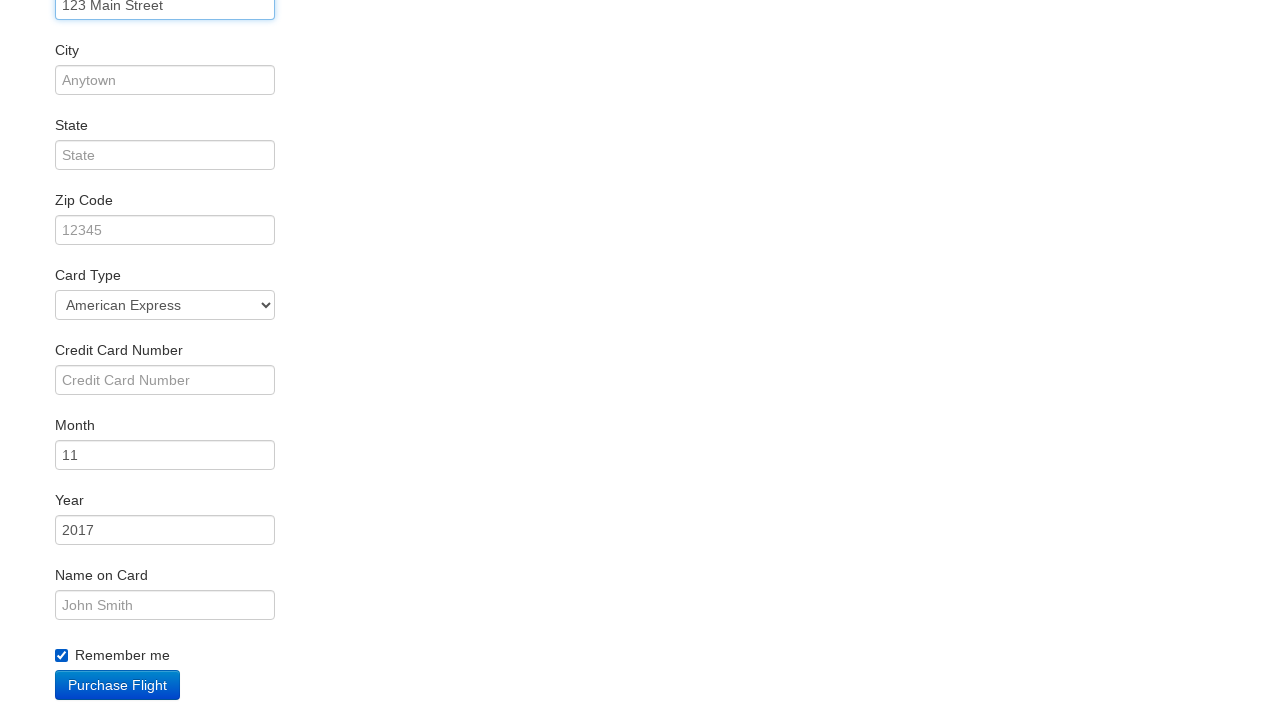

Clicked Purchase Flight button to complete booking at (118, 685) on [value='Purchase Flight']
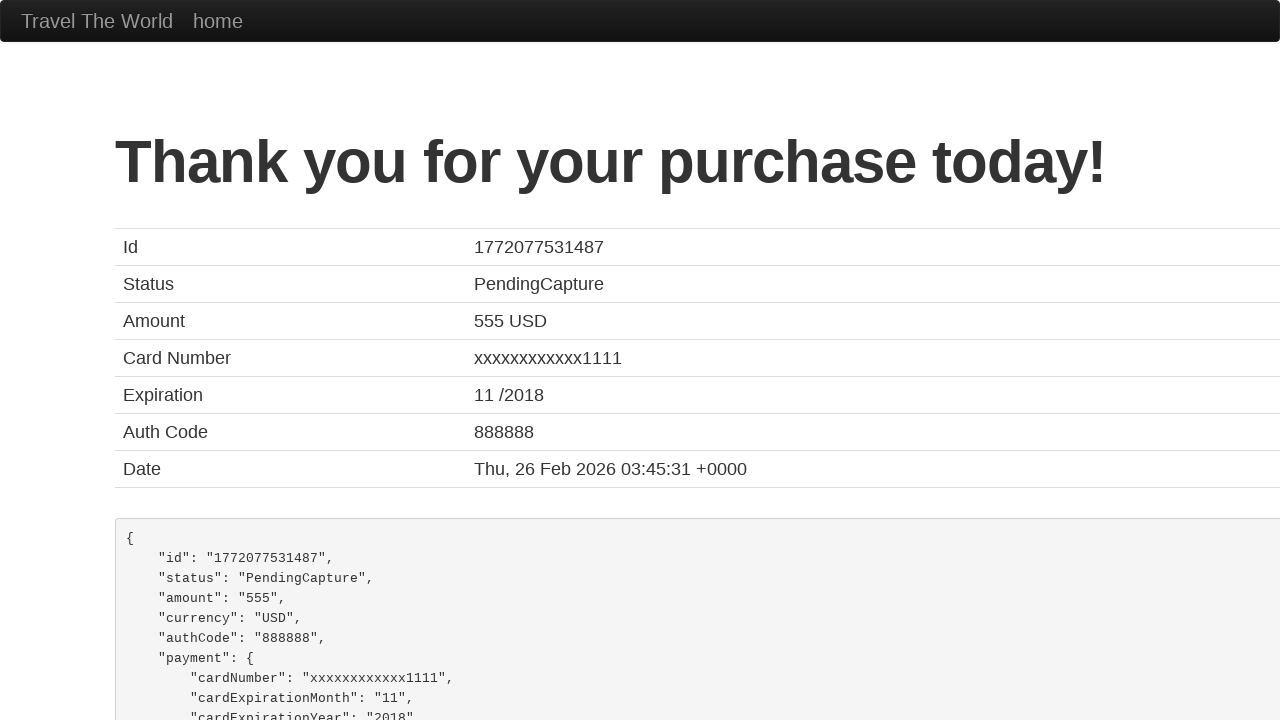

Flight booking confirmation page loaded
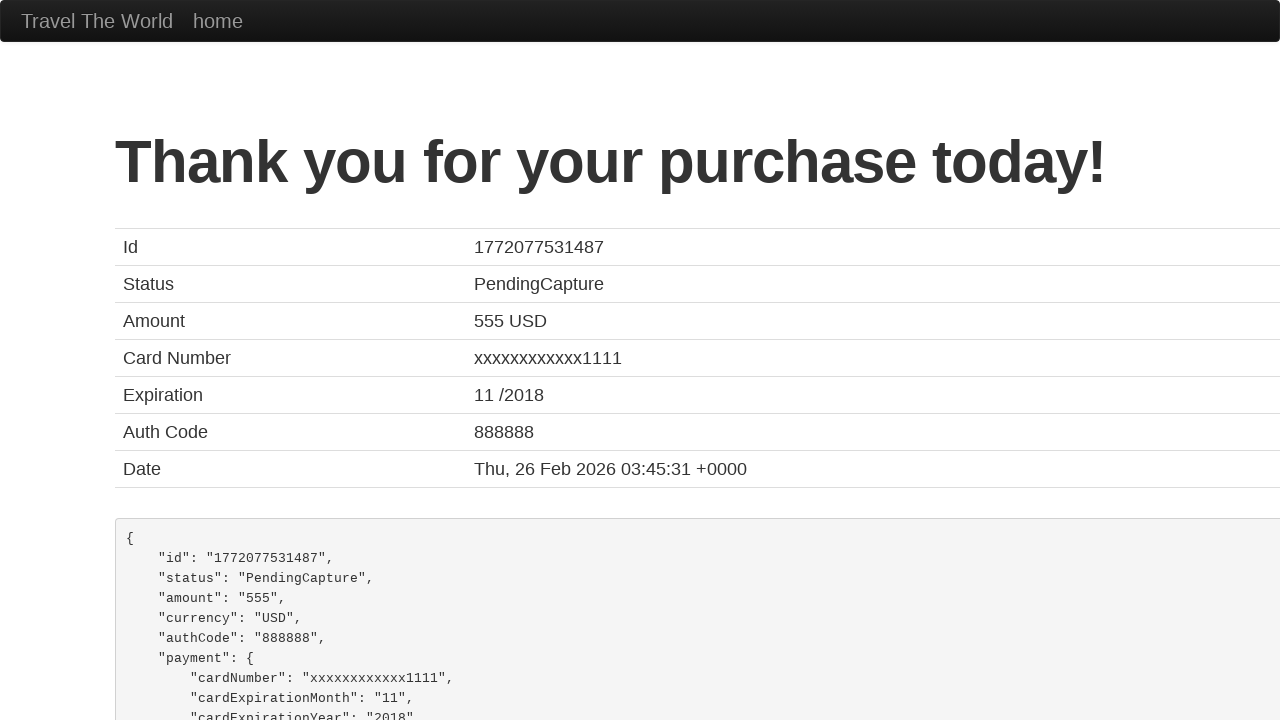

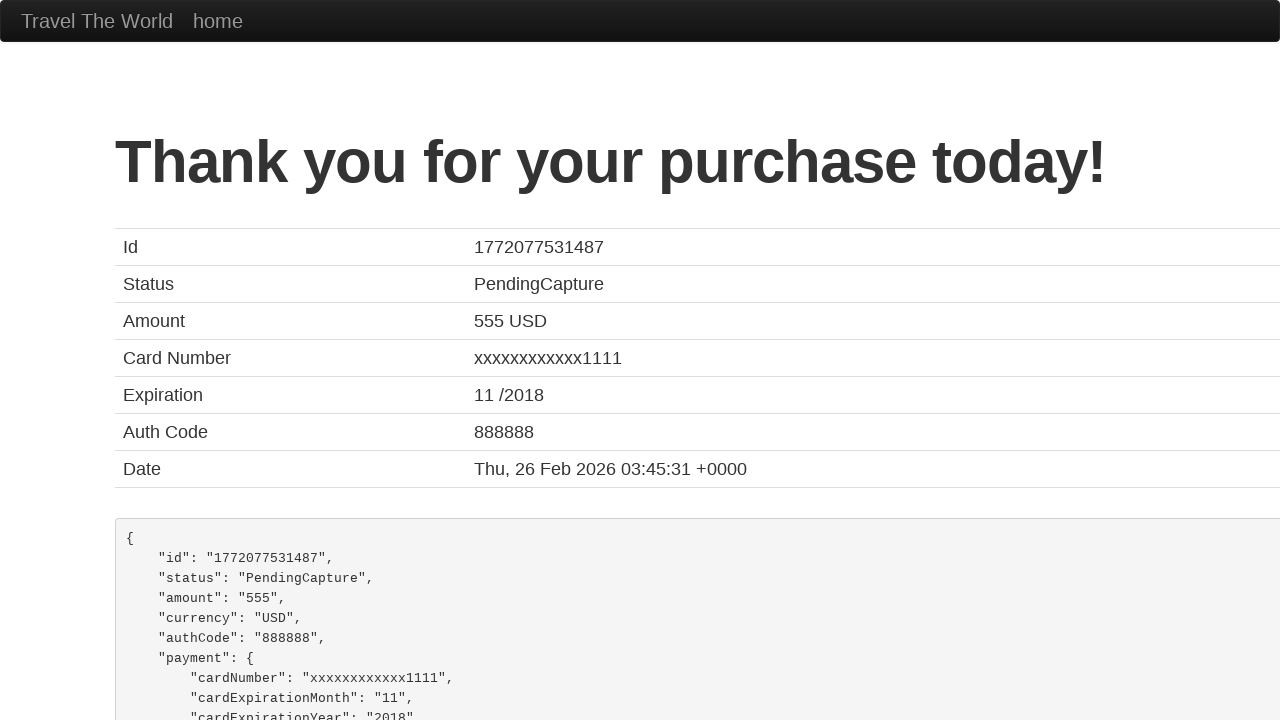